Tests drag and drop functionality on the jQuery UI droppable demo page by dragging a source element to a target drop zone within an iframe.

Starting URL: https://jqueryui.com/droppable/

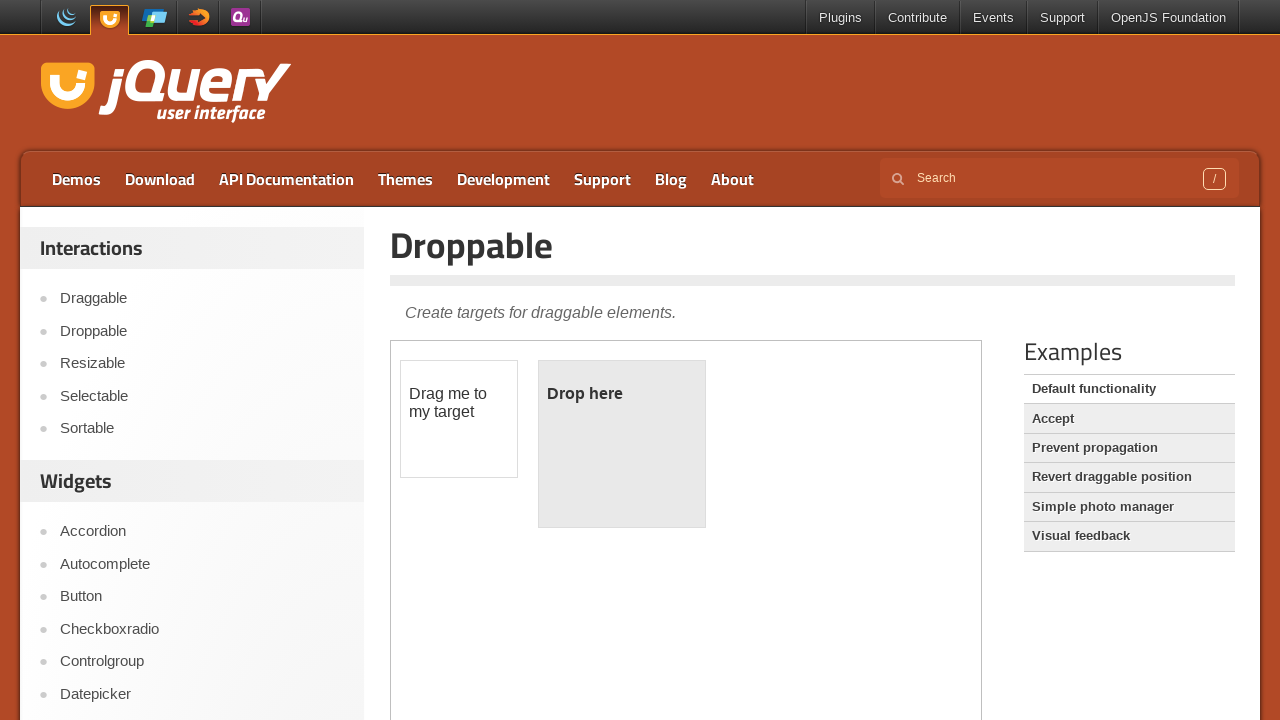

Located the iframe containing drag and drop elements
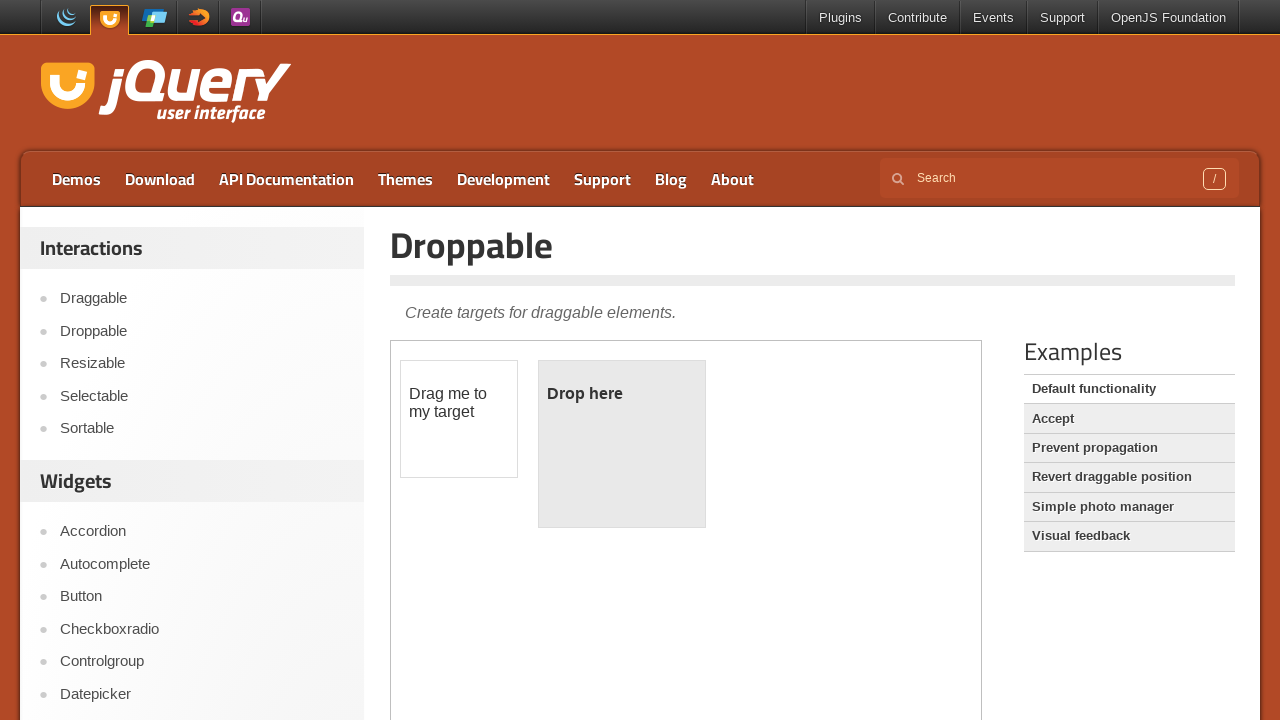

Located the draggable source element 'Drag me to my target'
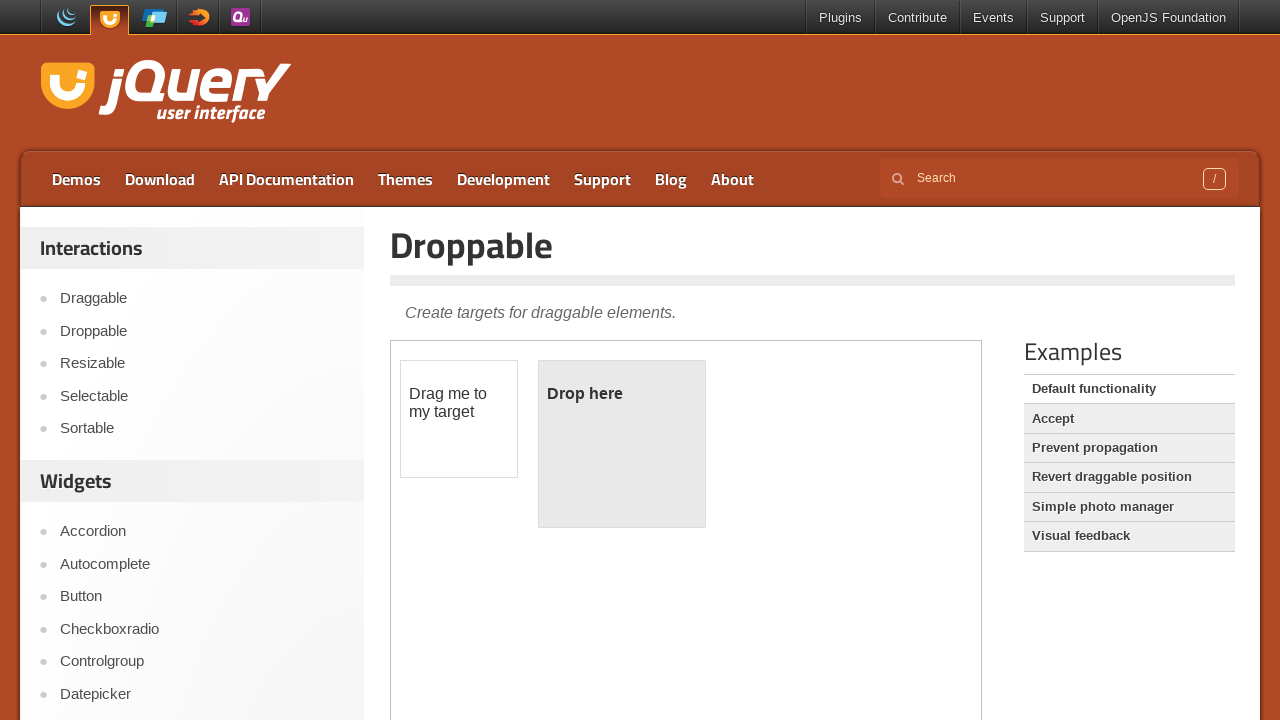

Located the droppable target element
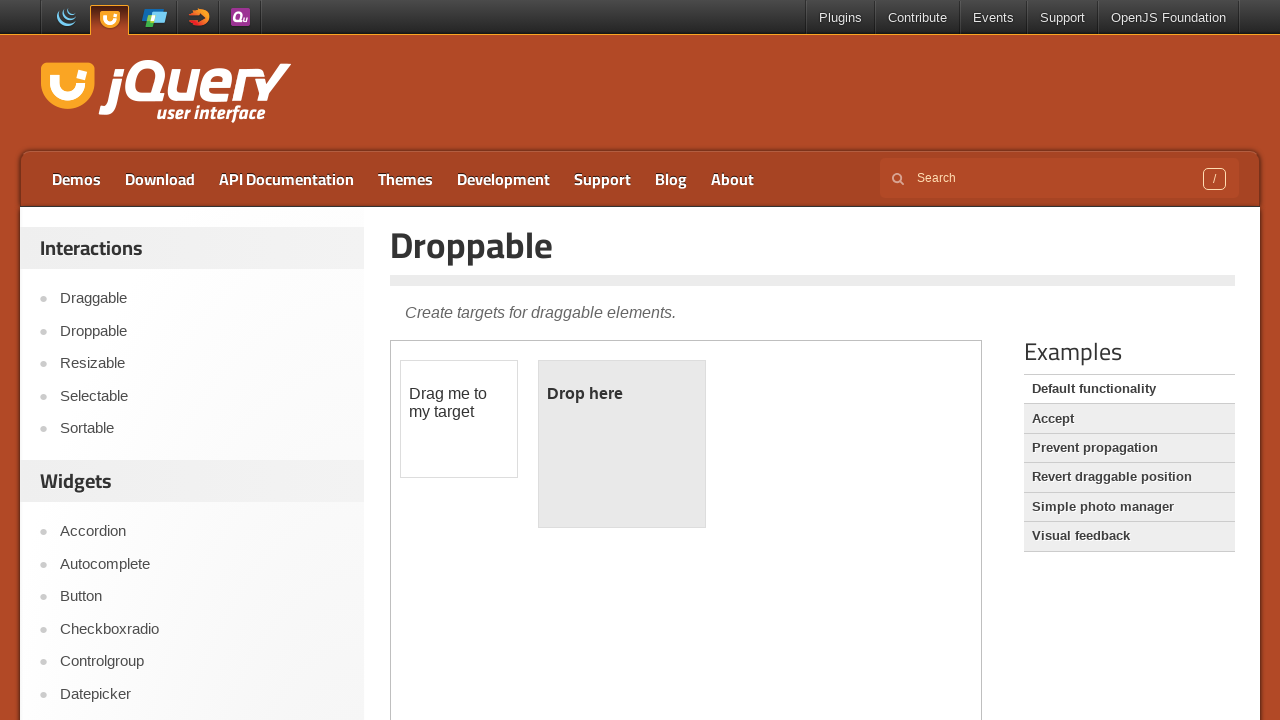

Dragged source element to target drop zone at (622, 444)
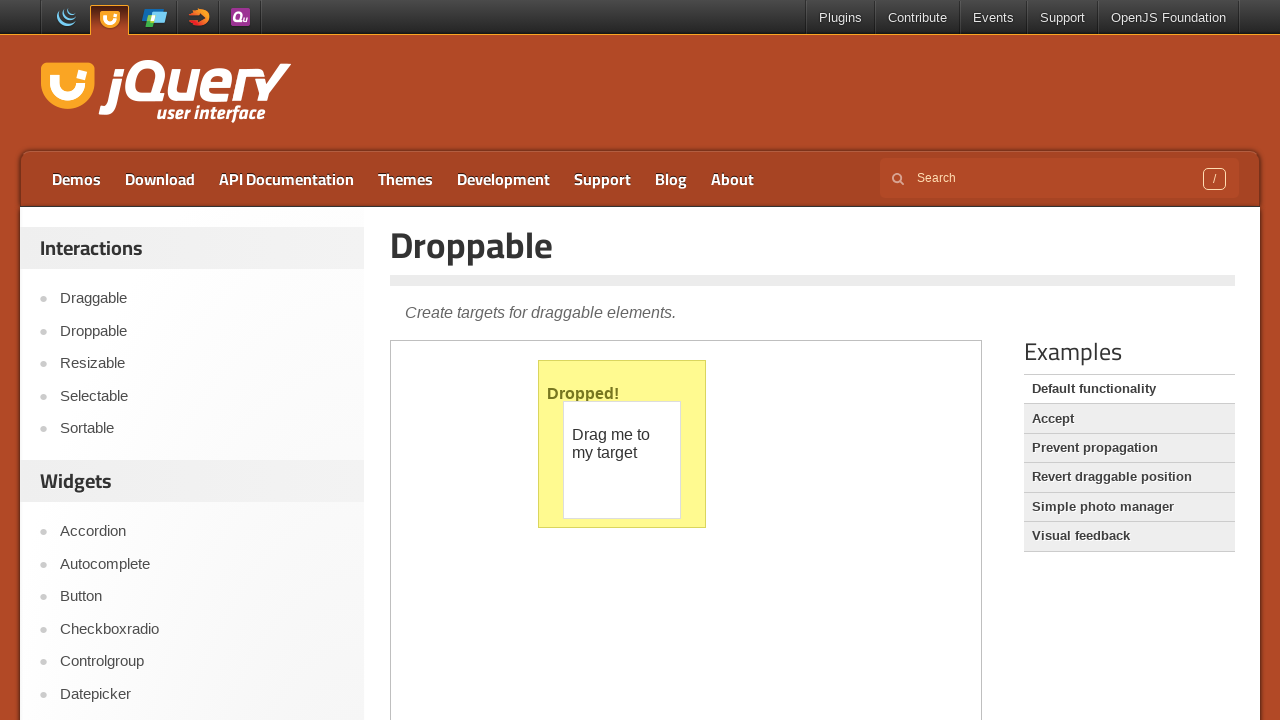

Verified drop was successful - target element now displays 'Dropped!'
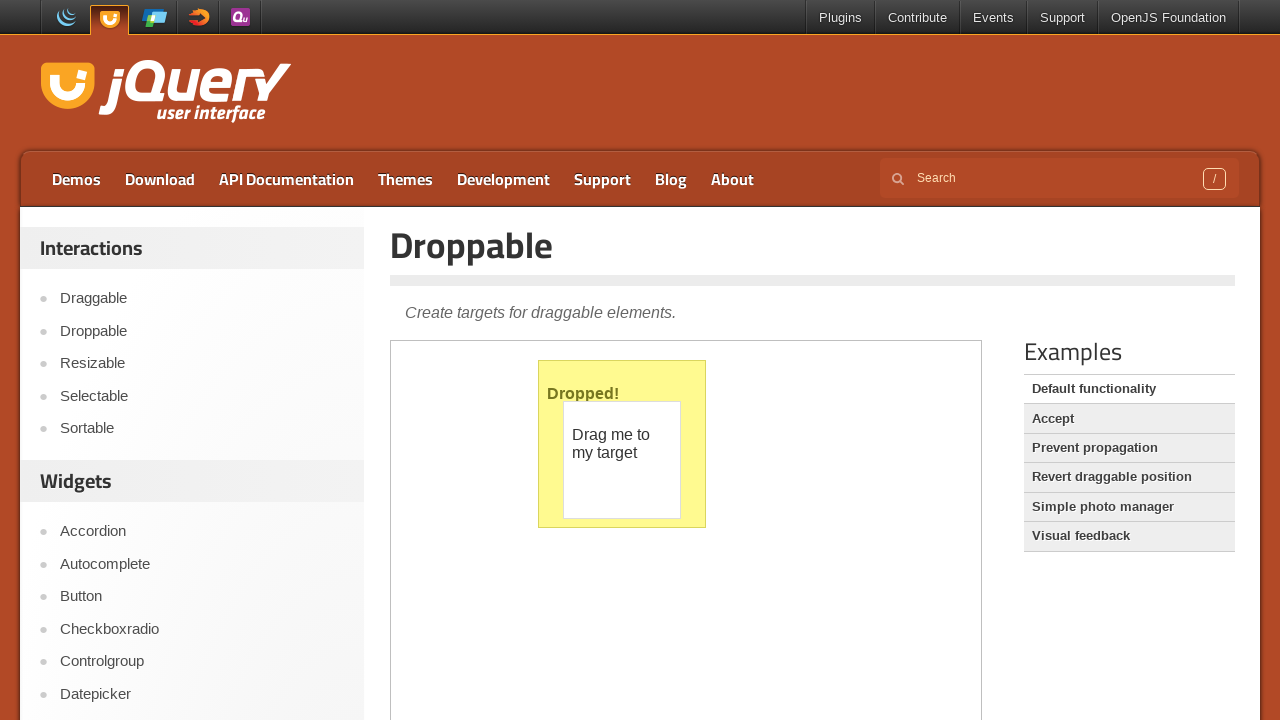

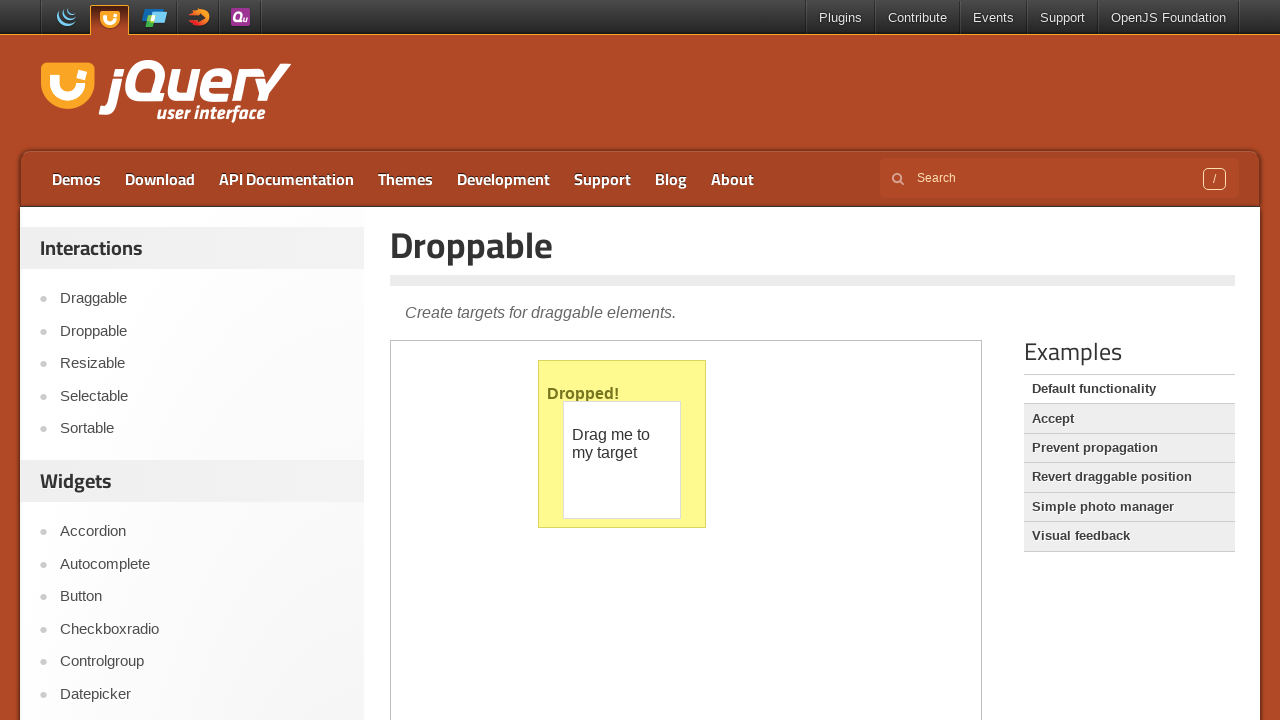